Tests the course selection workflow by selecting an education level (Graduação), searching for "Engenharia de Software" course, verifying it's selected, and clicking the advance button.

Starting URL: https://developer.grupoa.education/subscription/

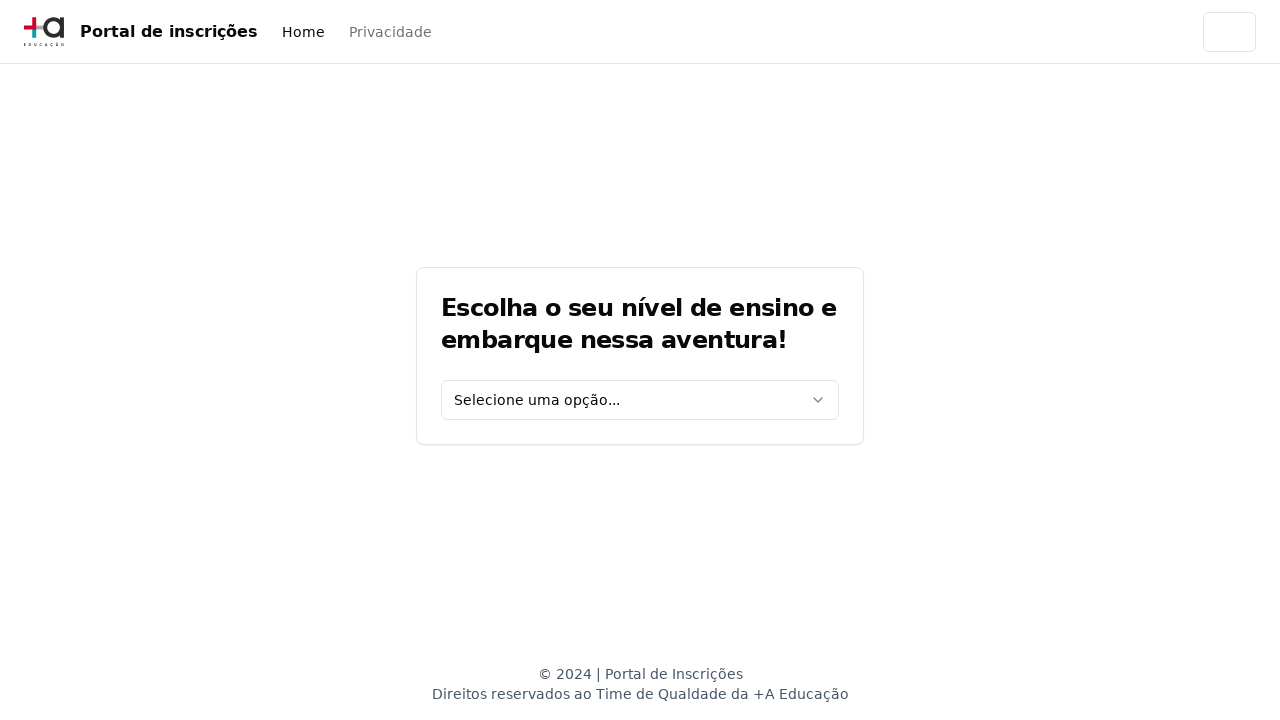

Clicked on education level select dropdown at (640, 400) on [data-testid='education-level-select']
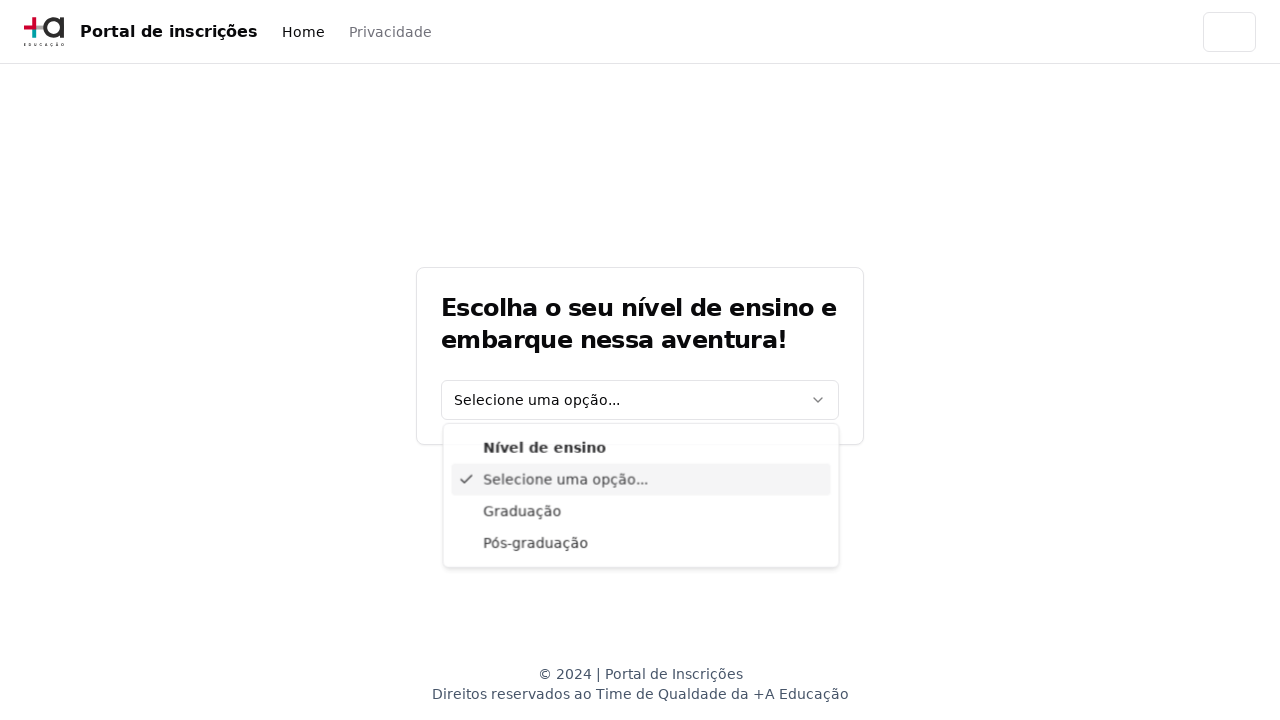

Selected 'Graduação' education level option at (641, 513) on xpath=//div[@data-radix-vue-collection-item][contains(., 'Graduação')]
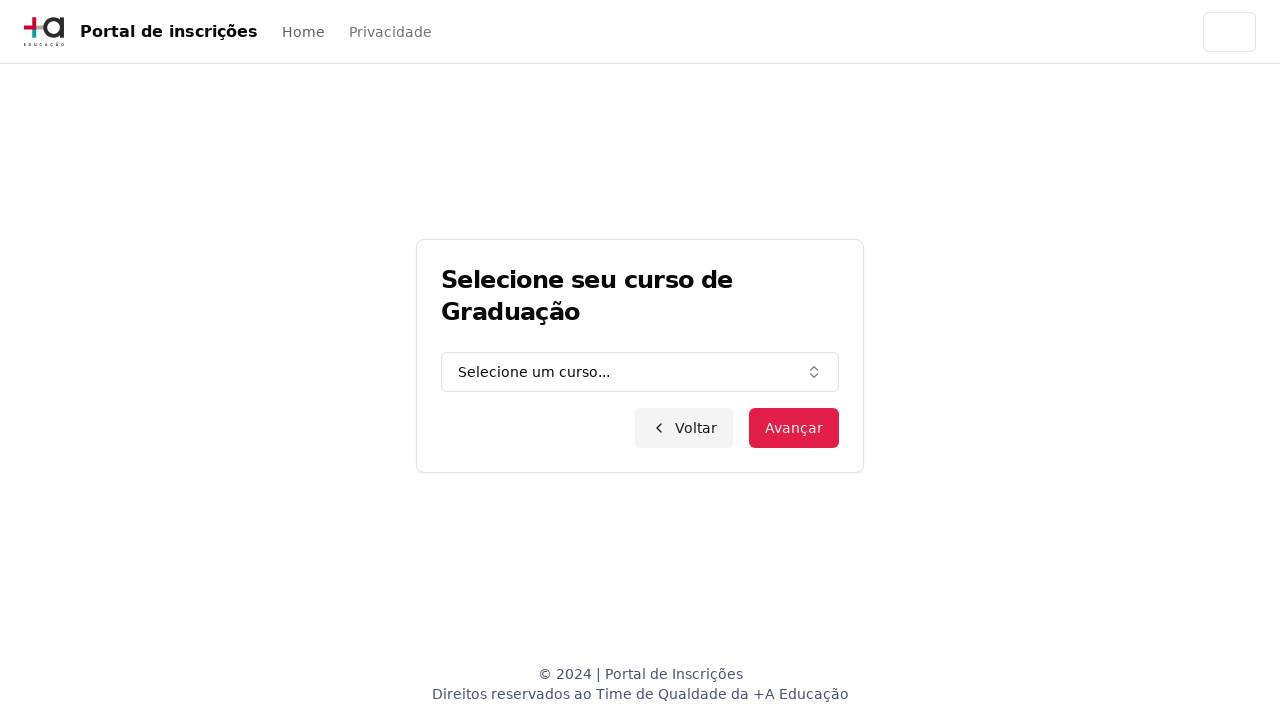

Clicked on graduation course combo box at (640, 372) on [data-testid='graduation-combo']
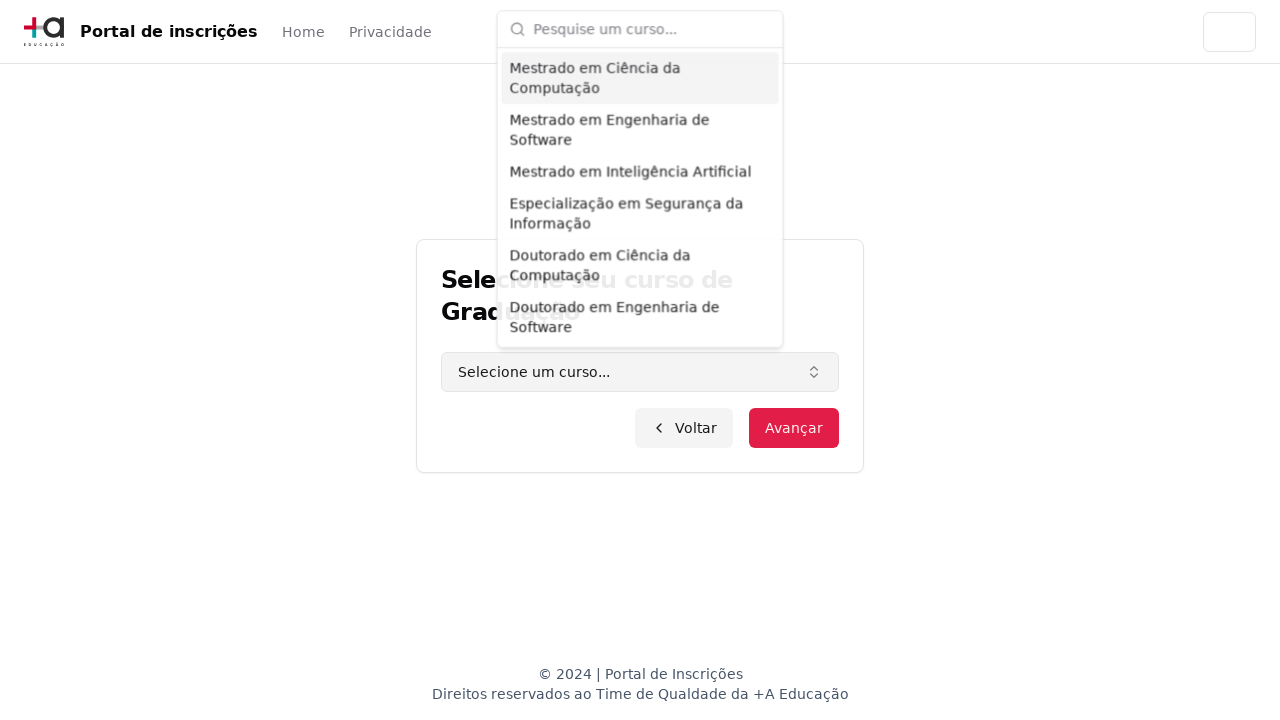

Clicked on course input field at (652, 28) on input.h-9
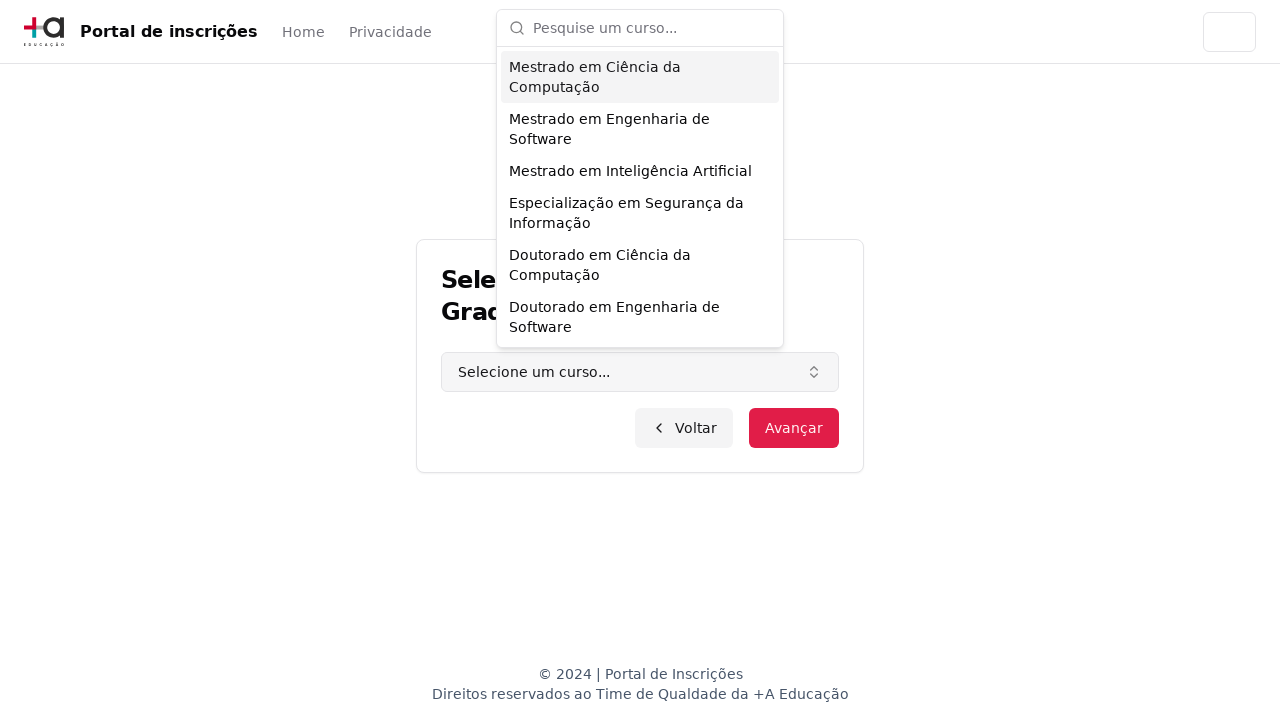

Typed 'Engenharia de Software' in course search field on input.h-9
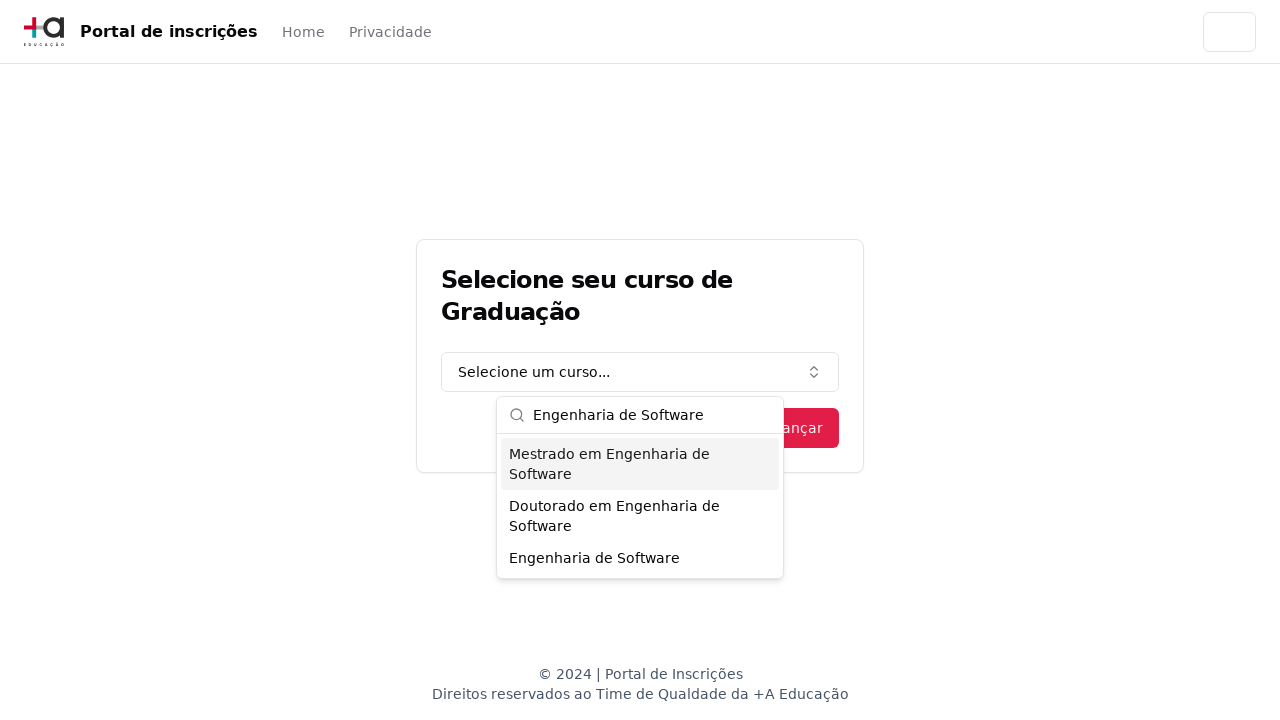

Pressed Enter to select the course on input.h-9
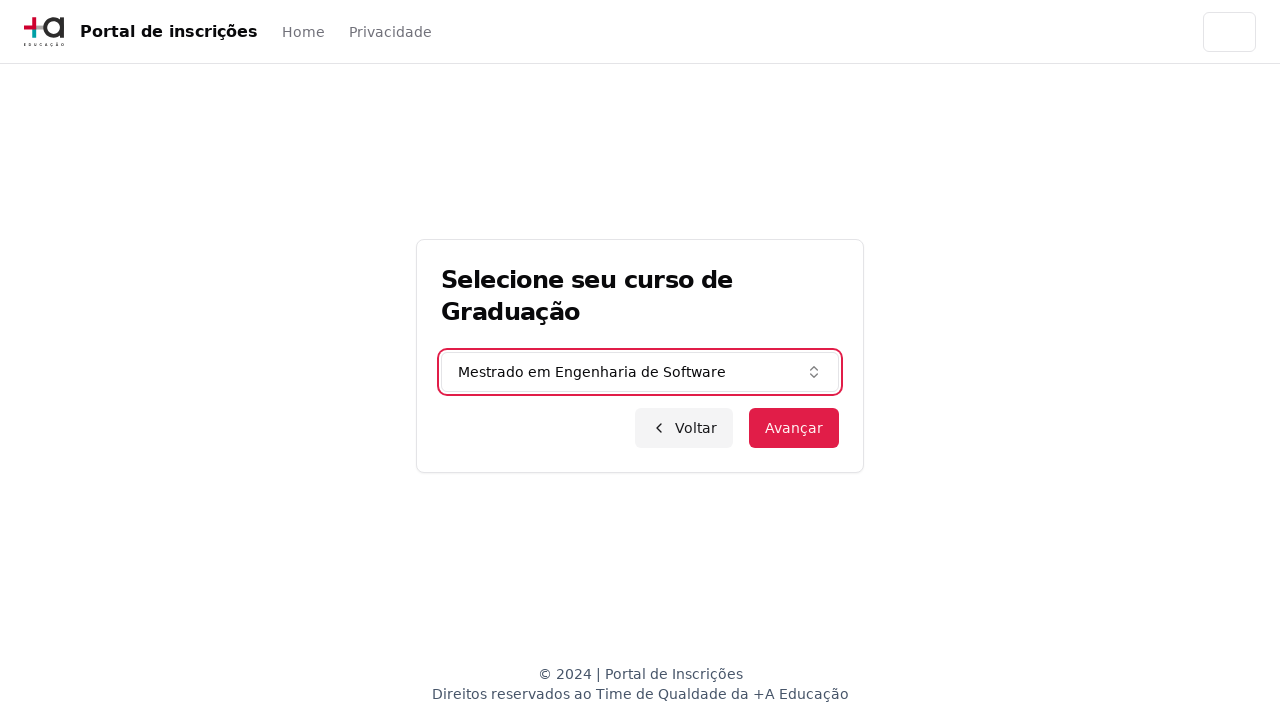

Verified course selection by waiting for graduation combo selector
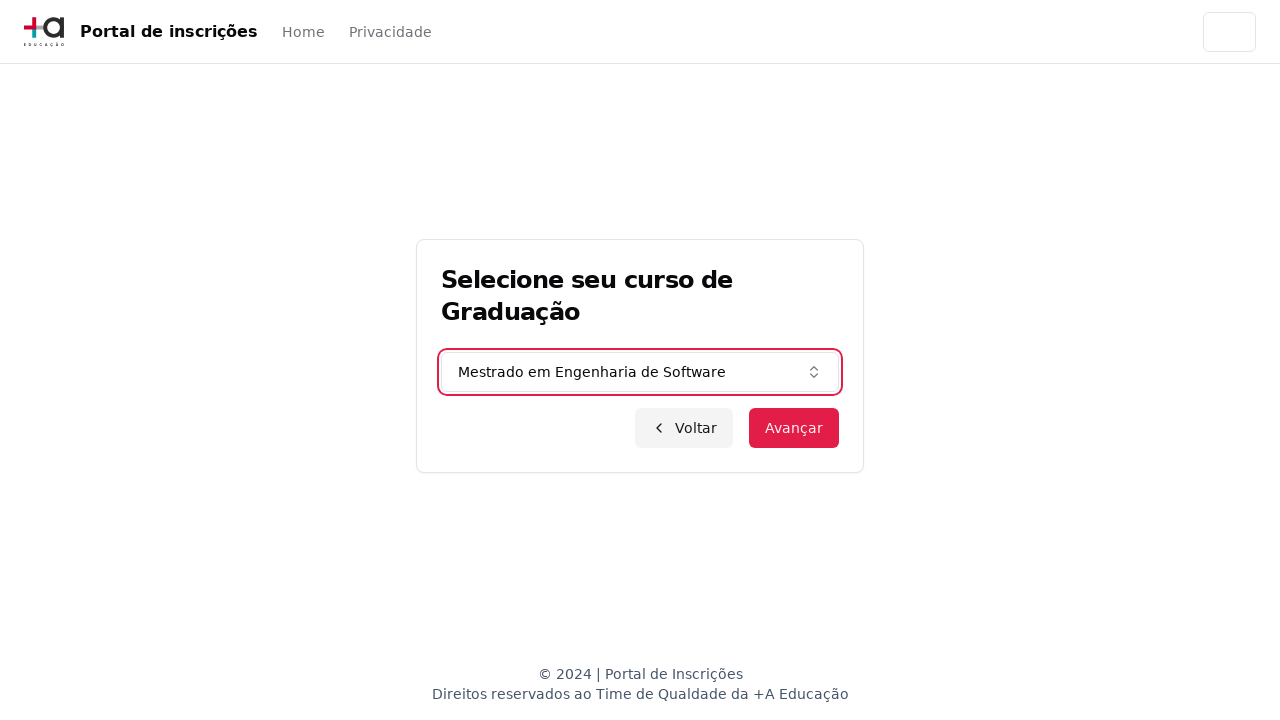

Clicked advance button to proceed with course selection at (794, 428) on button.inline-flex.items-center.justify-center.bg-primary
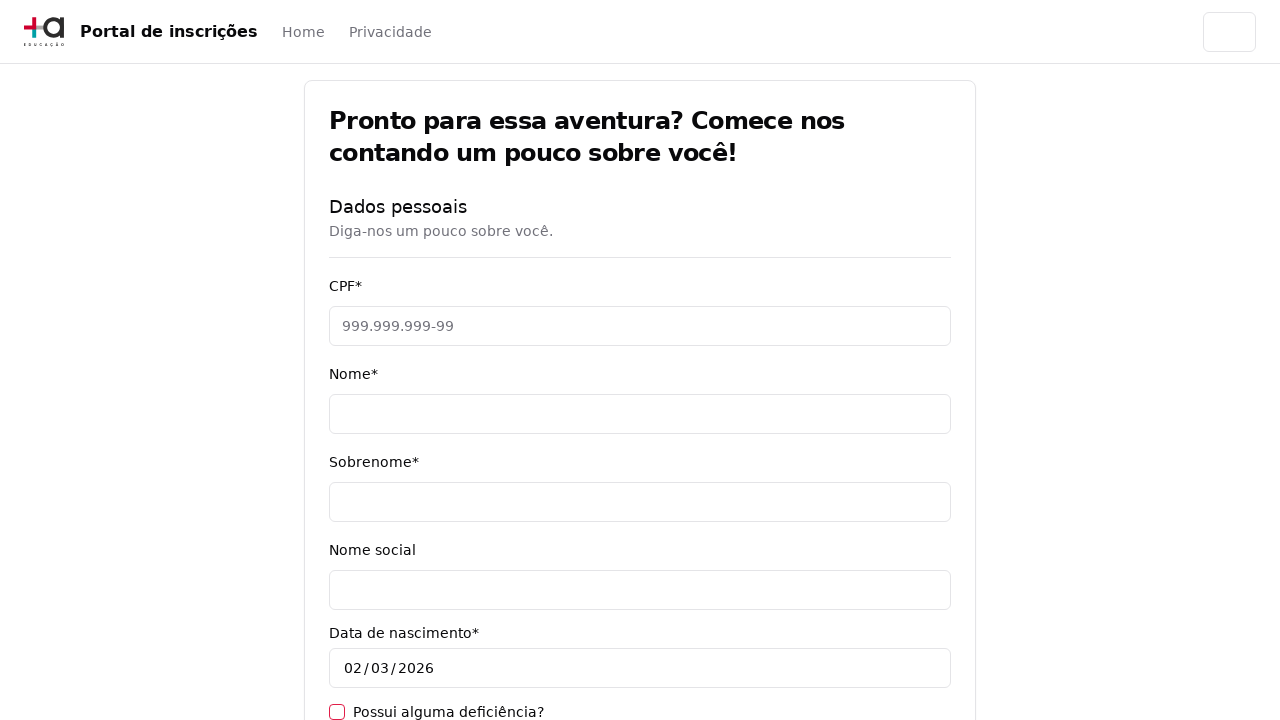

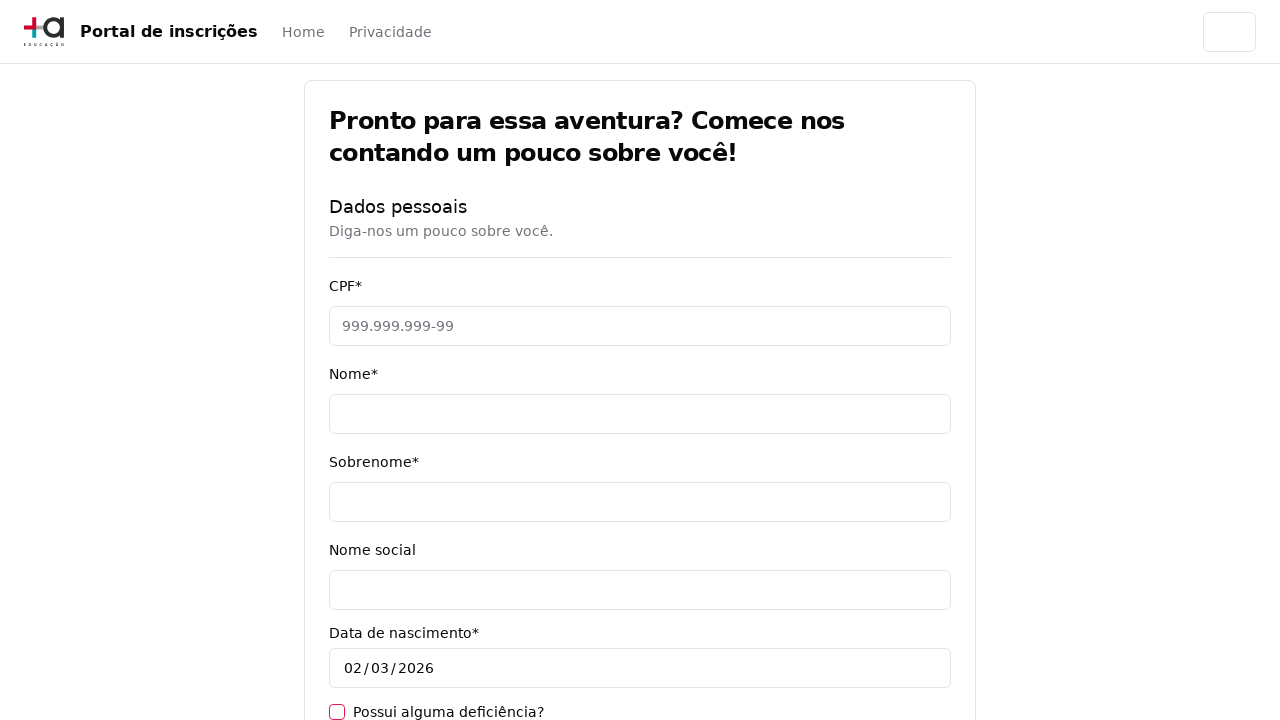